Tests a registration form by filling out personal details including first name, last name, address, email, phone number, selecting gender, and choosing hobbies on a demo automation testing site.

Starting URL: https://demo.automationtesting.in/Register.html

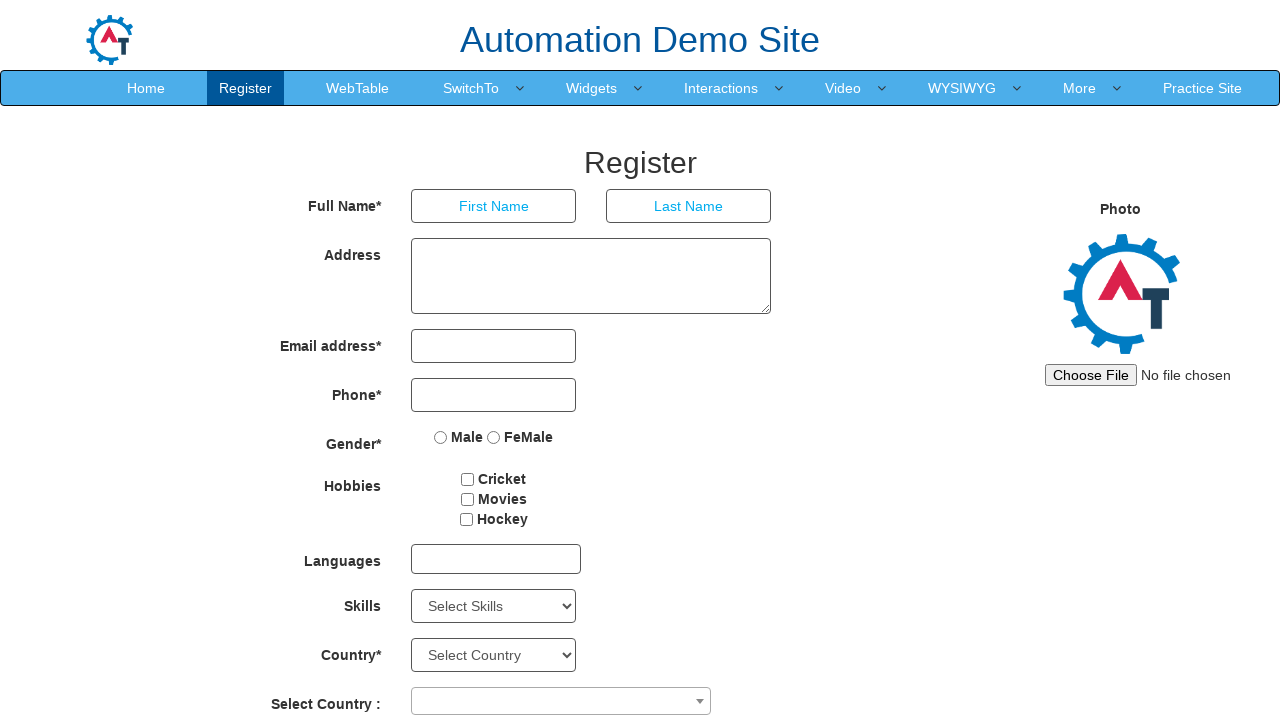

Filled first name field with 'Abirami' on input[placeholder='First Name']
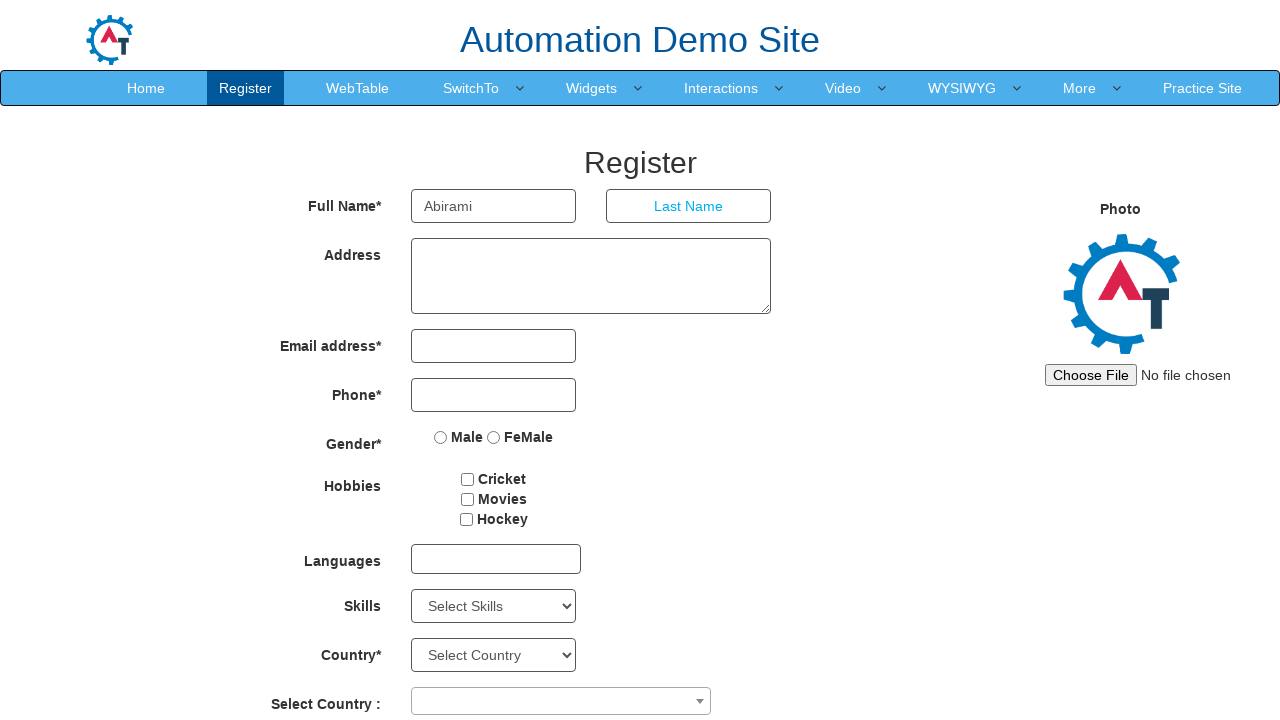

Filled last name field with 'Ravichandran' on input[placeholder='Last Name']
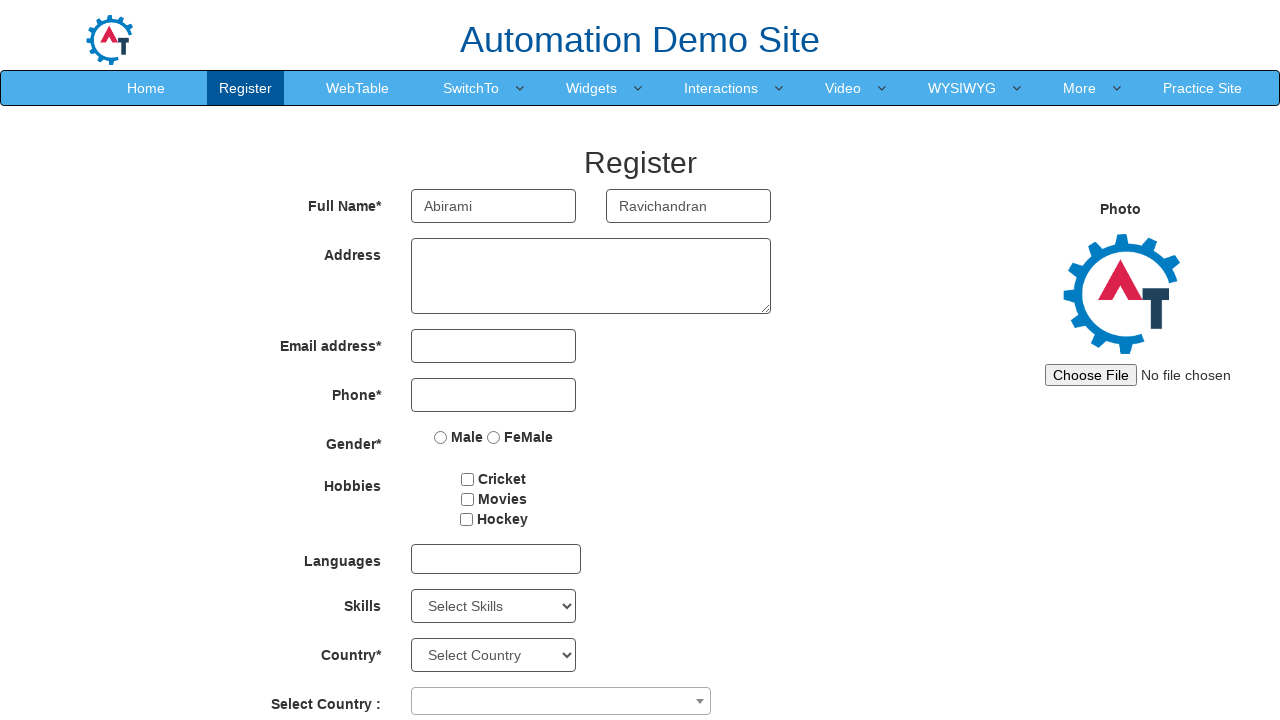

Cleared last name field on input[placeholder='Last Name']
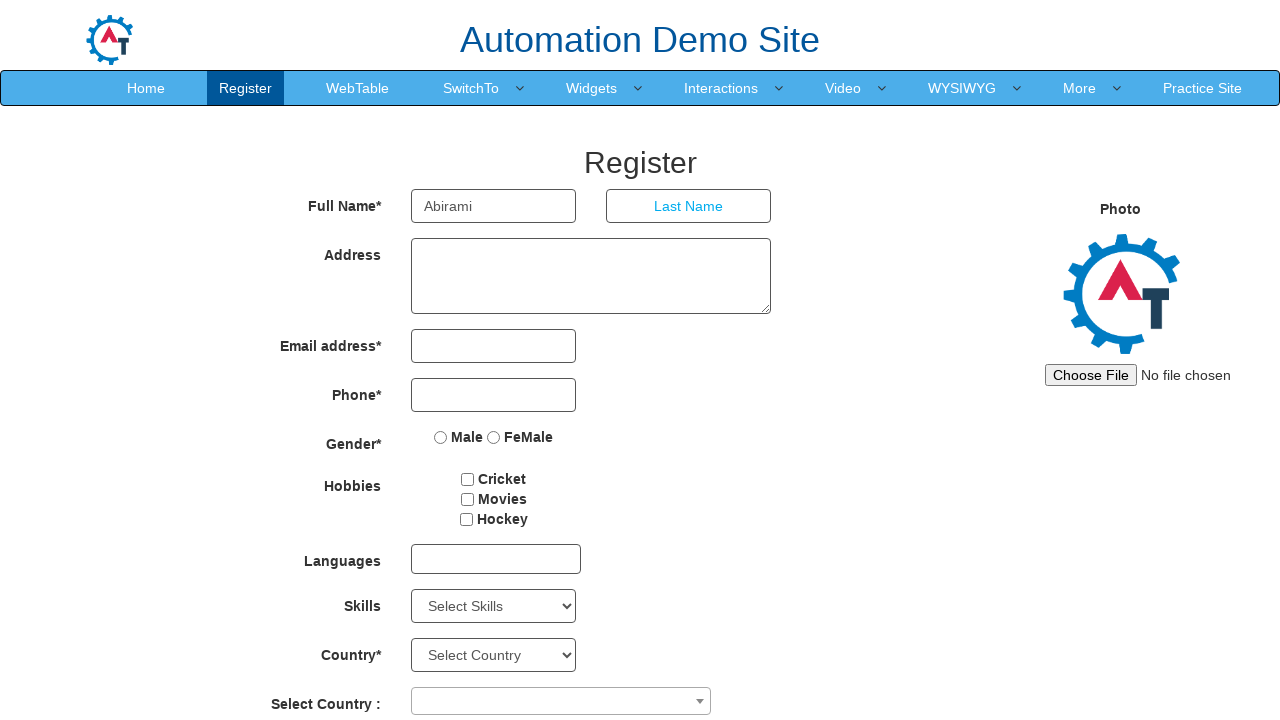

Filled address field with '9th street, chromepet' on textarea[ng-model='Adress']
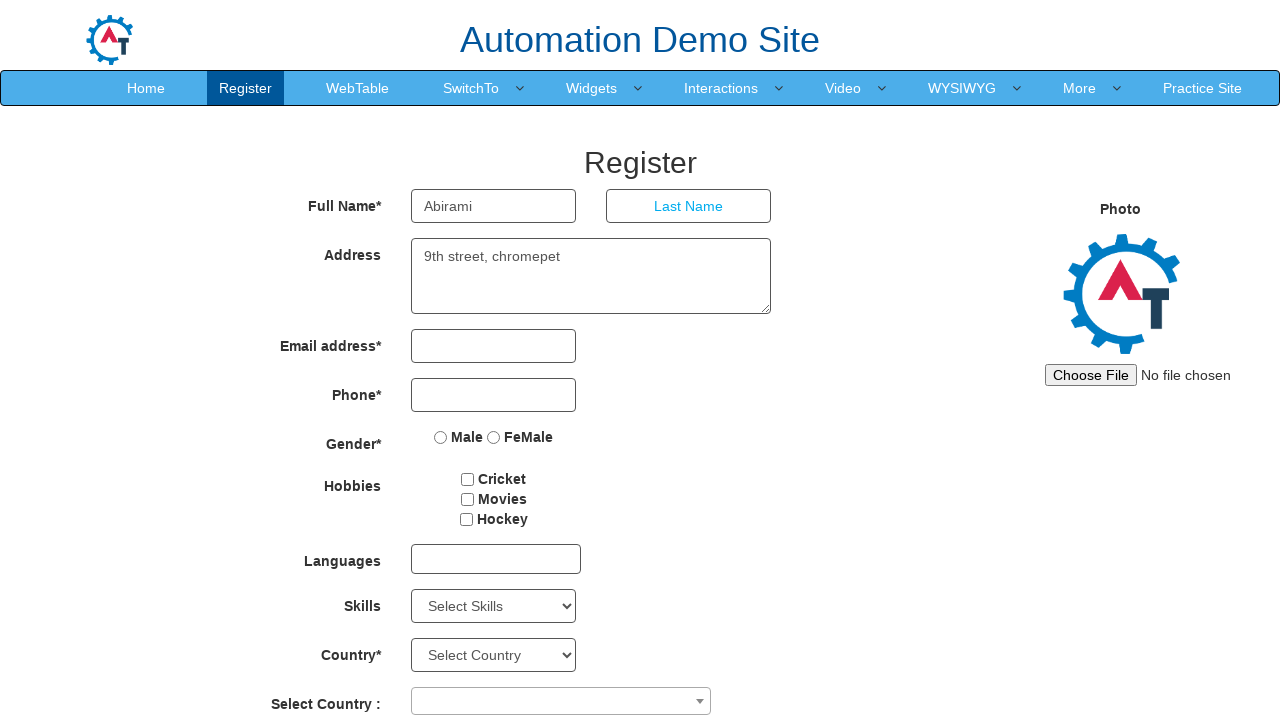

Filled email address field with 'abc@gmail.com' on input[ng-model='EmailAdress']
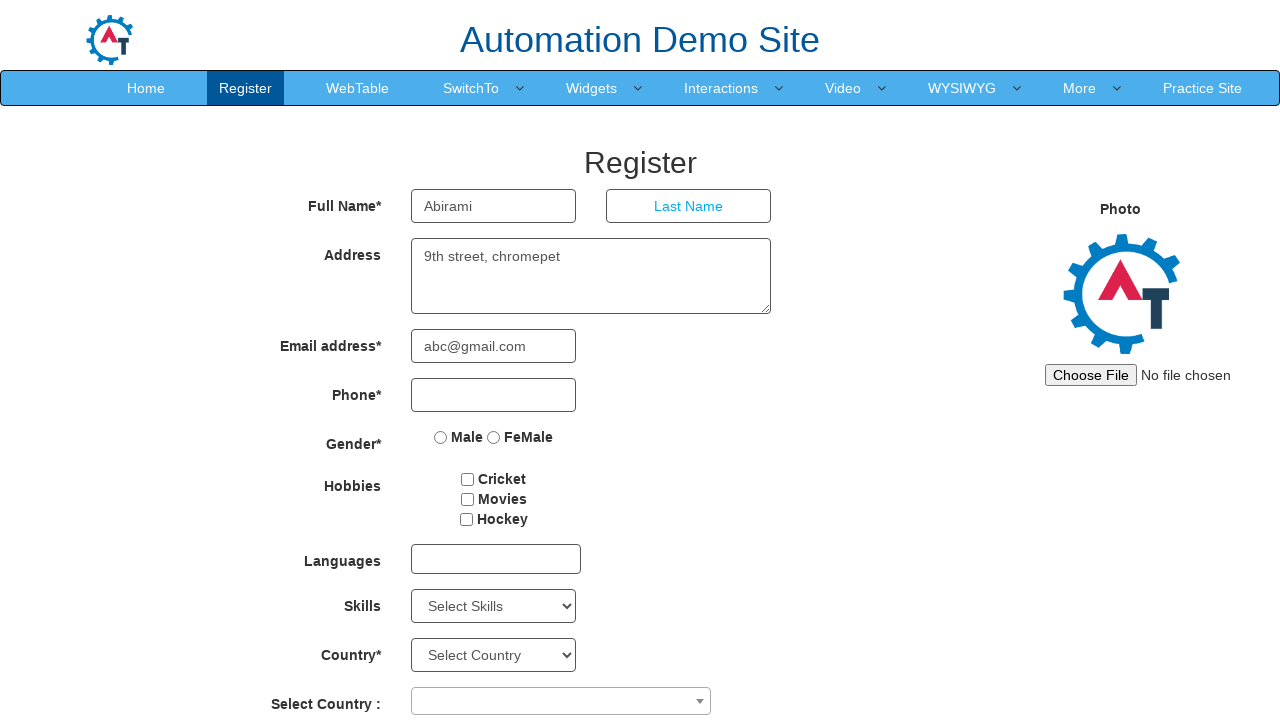

Filled phone number field with '9940405292' on input[type='tel']
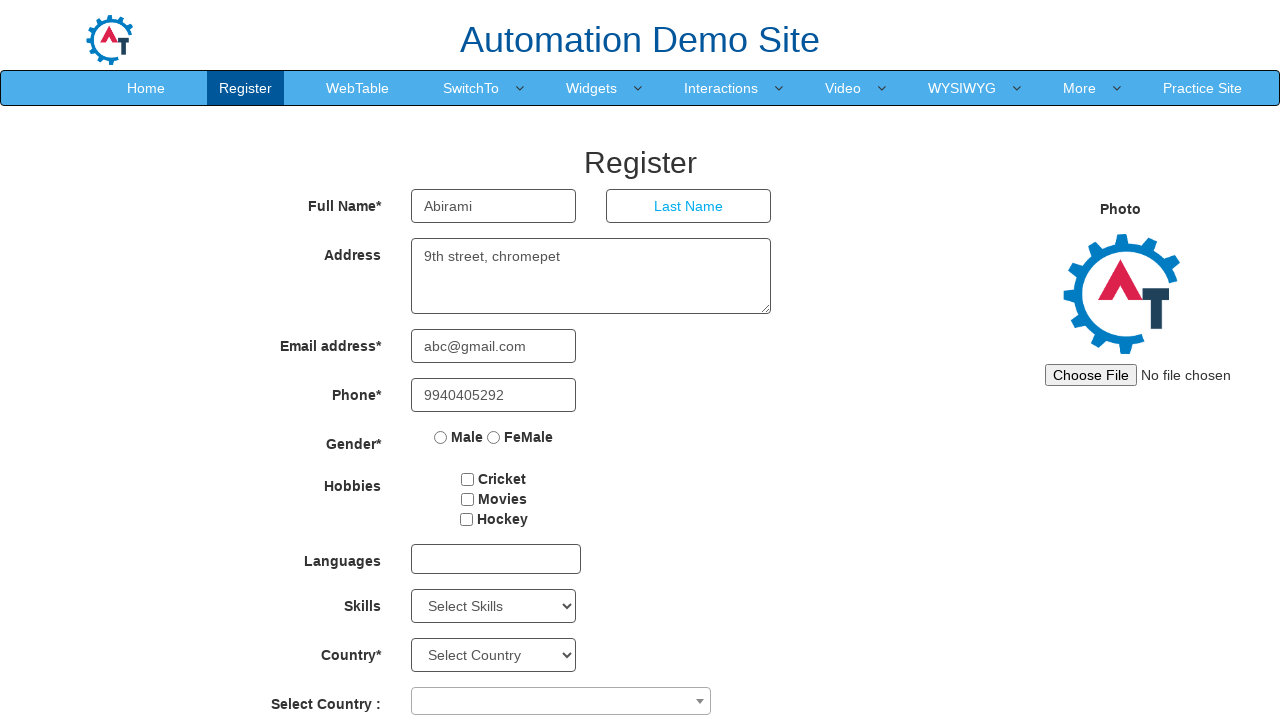

Selected gender option 'Female' at (494, 437) on input[value='FeMale']
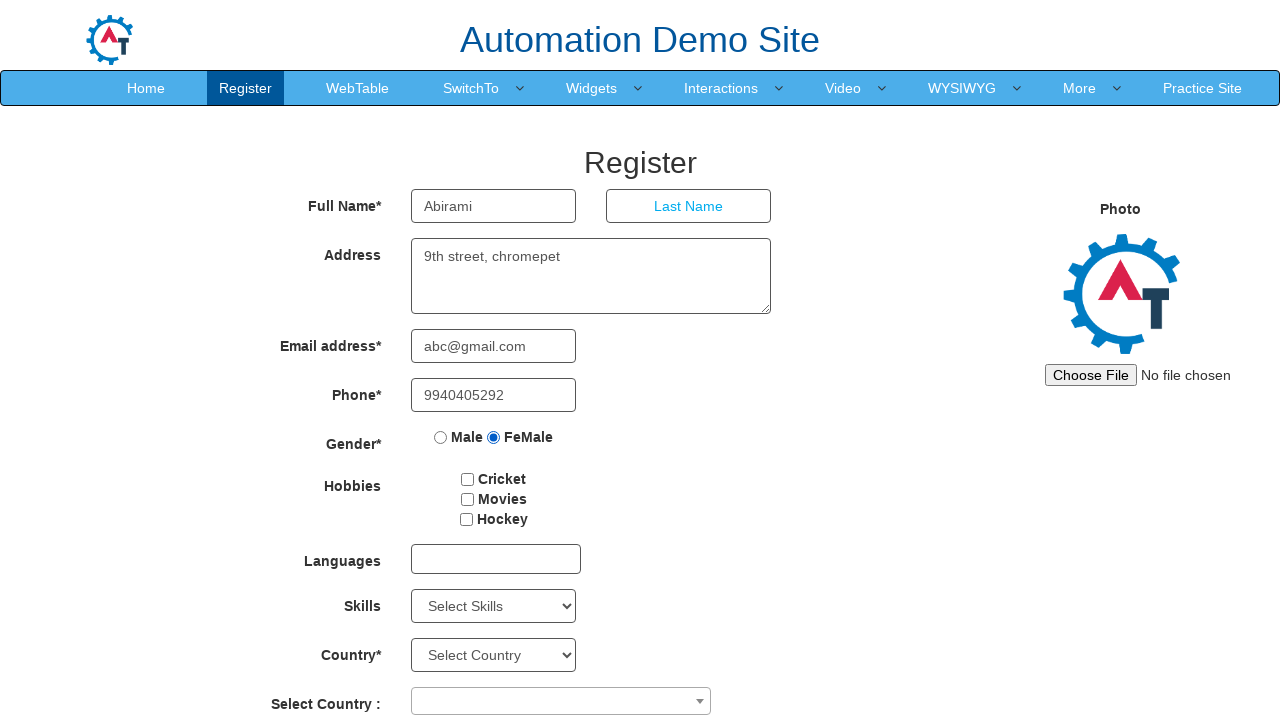

Selected hobby option 'Hockey' at (466, 519) on input[value='Hockey']
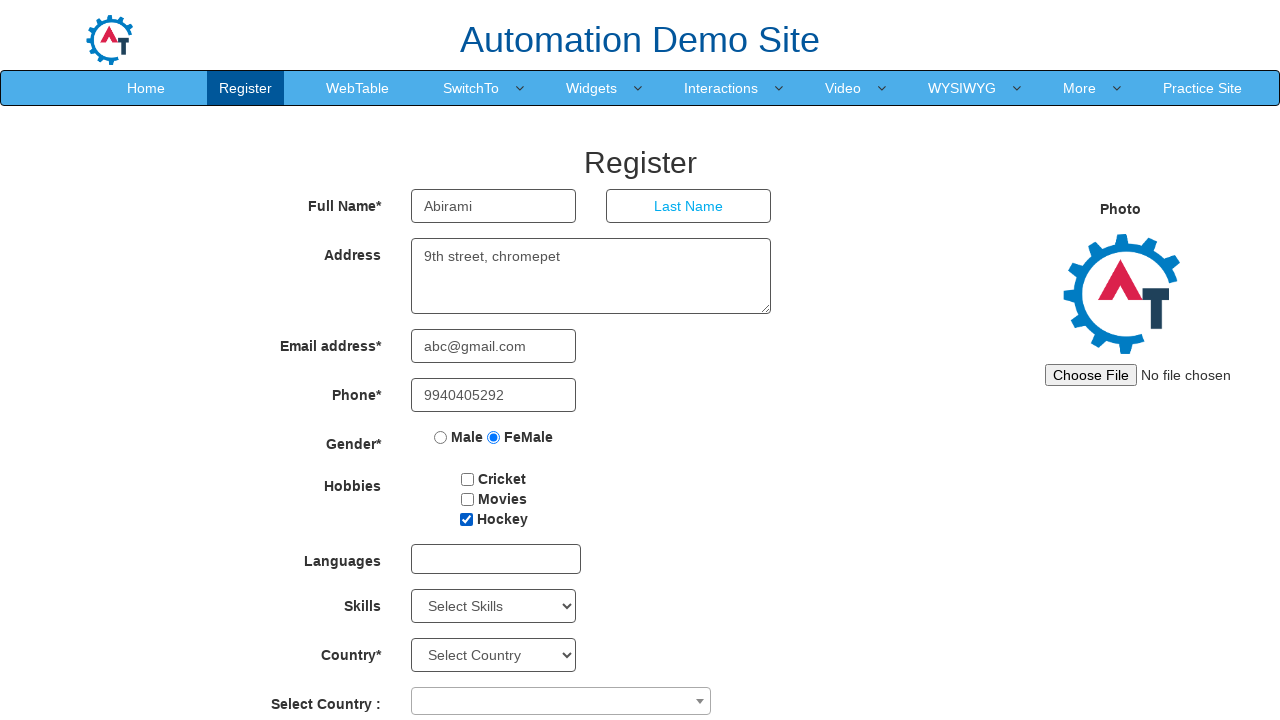

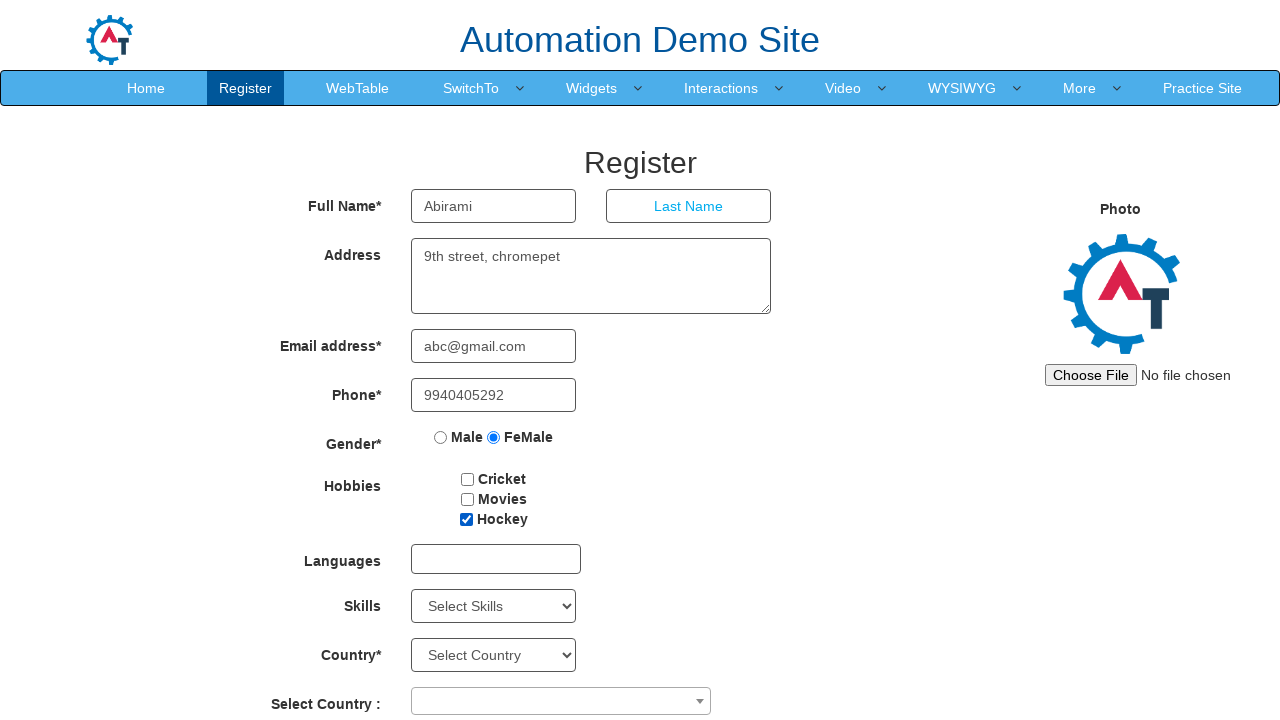